Navigates to the Rahul Shetty Academy Automation Practice page and waits for it to load. This is a minimal test that only verifies the page loads successfully.

Starting URL: https://rahulshettyacademy.com/AutomationPractice/#/

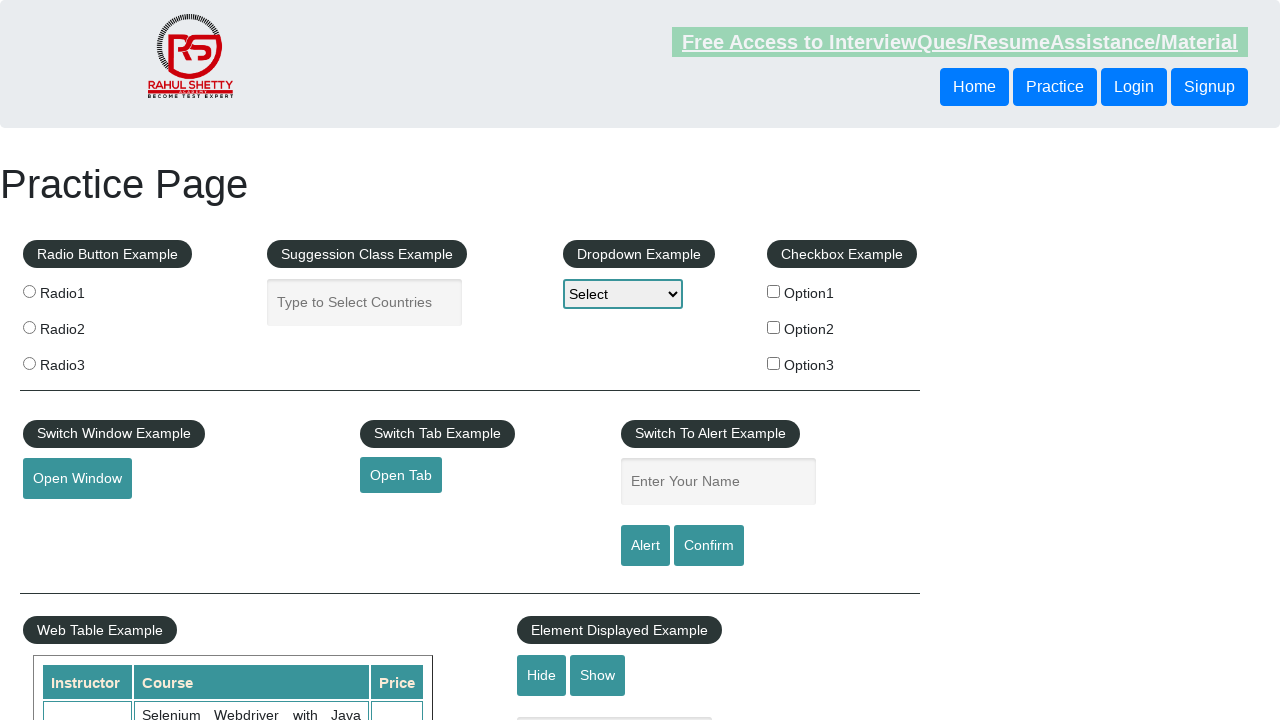

Navigated to Rahul Shetty Academy Automation Practice page
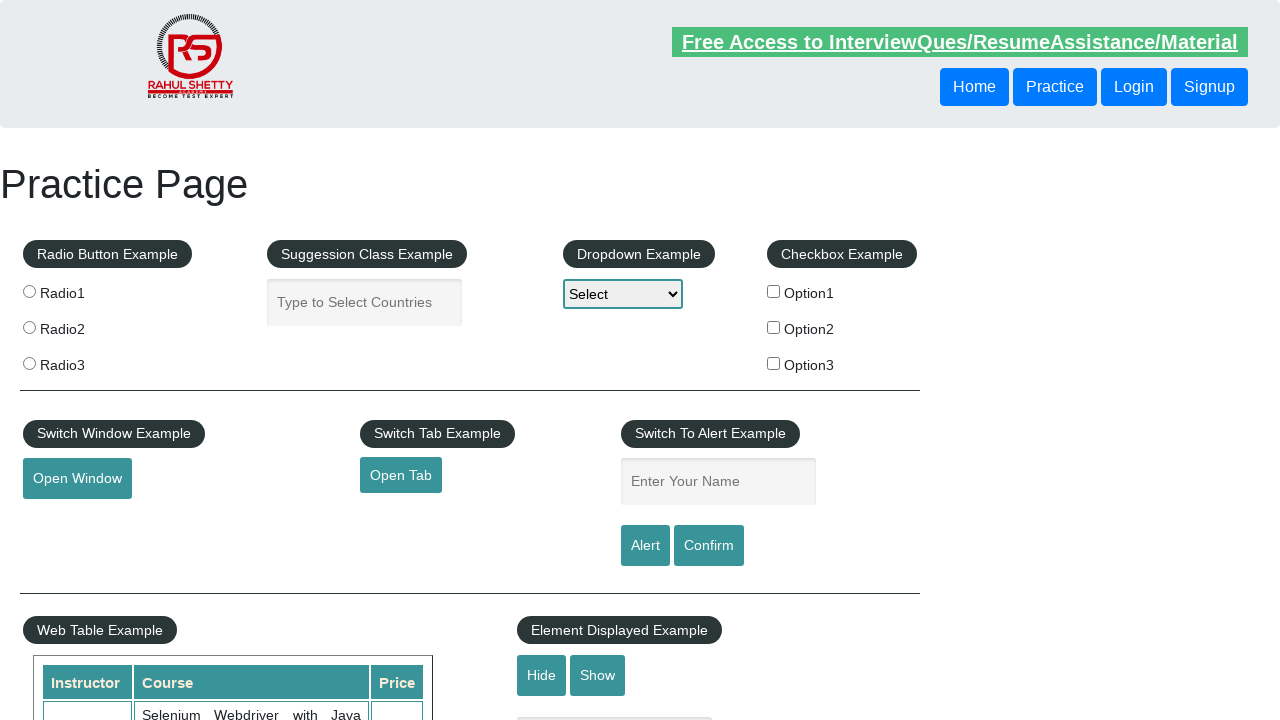

Page fully loaded (domcontentloaded state reached)
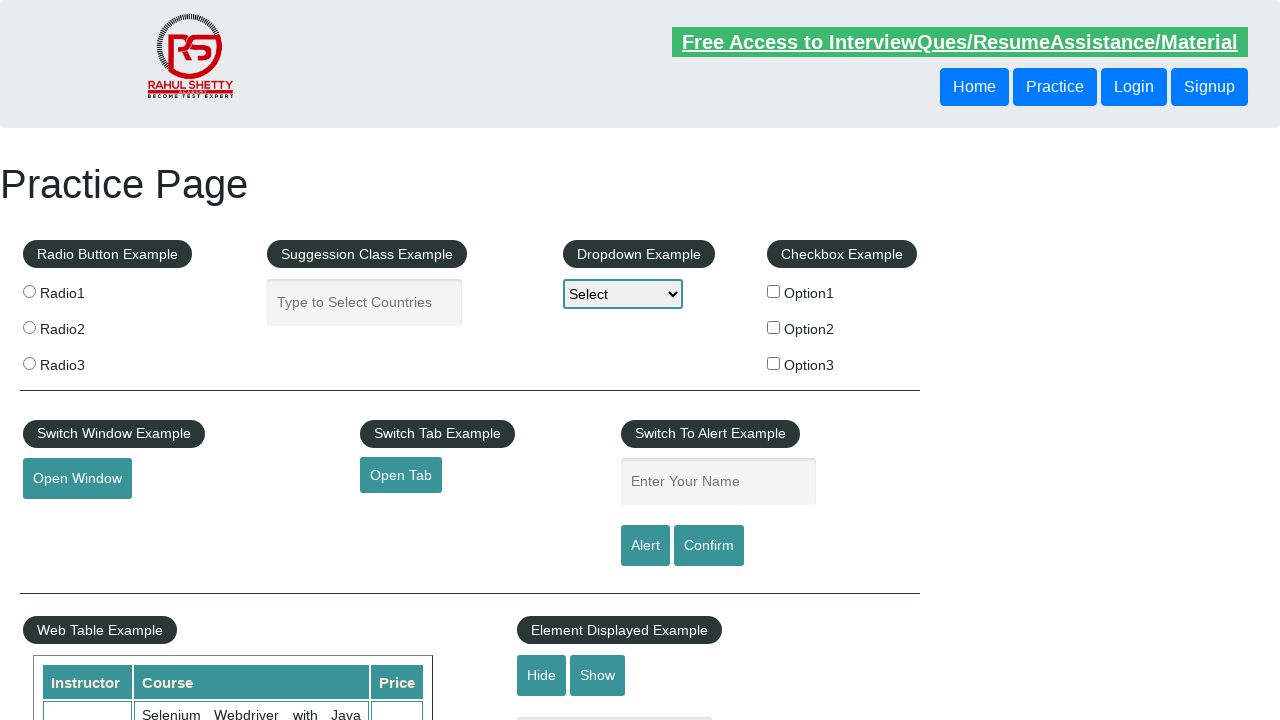

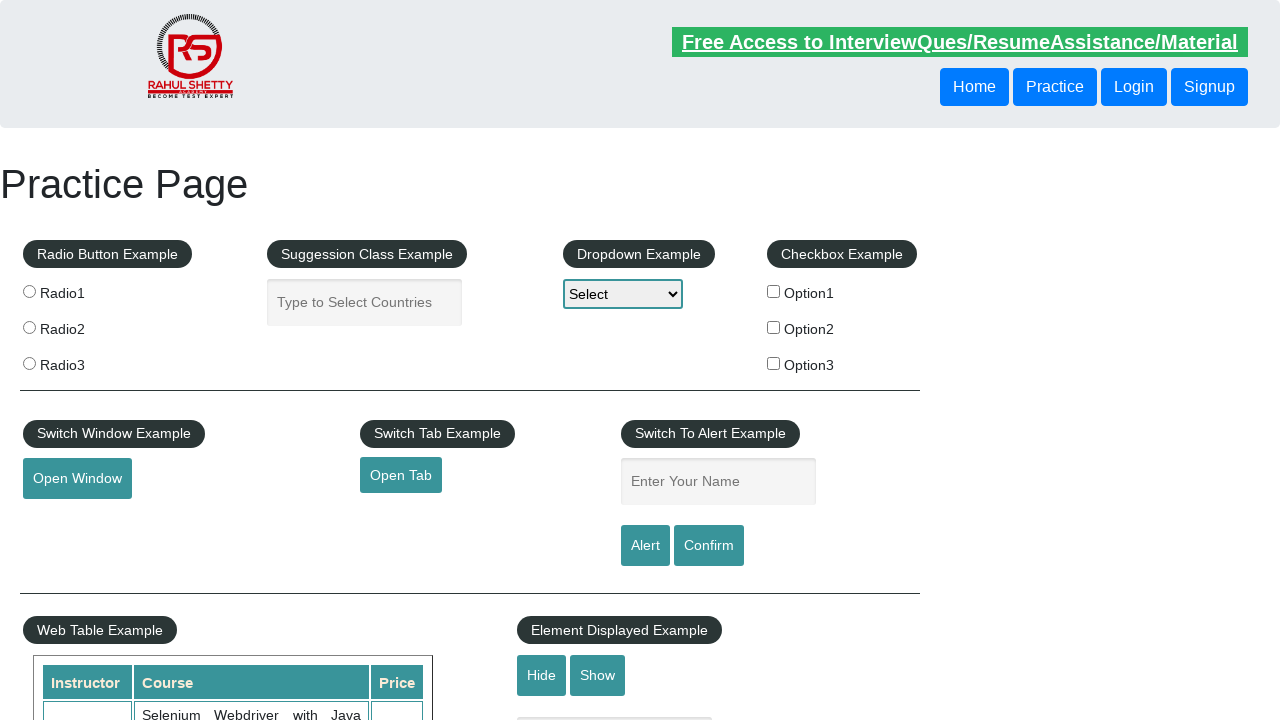